Tests Hacker News search functionality by searching for "selenium" and verifying results appear

Starting URL: https://news.ycombinator.com

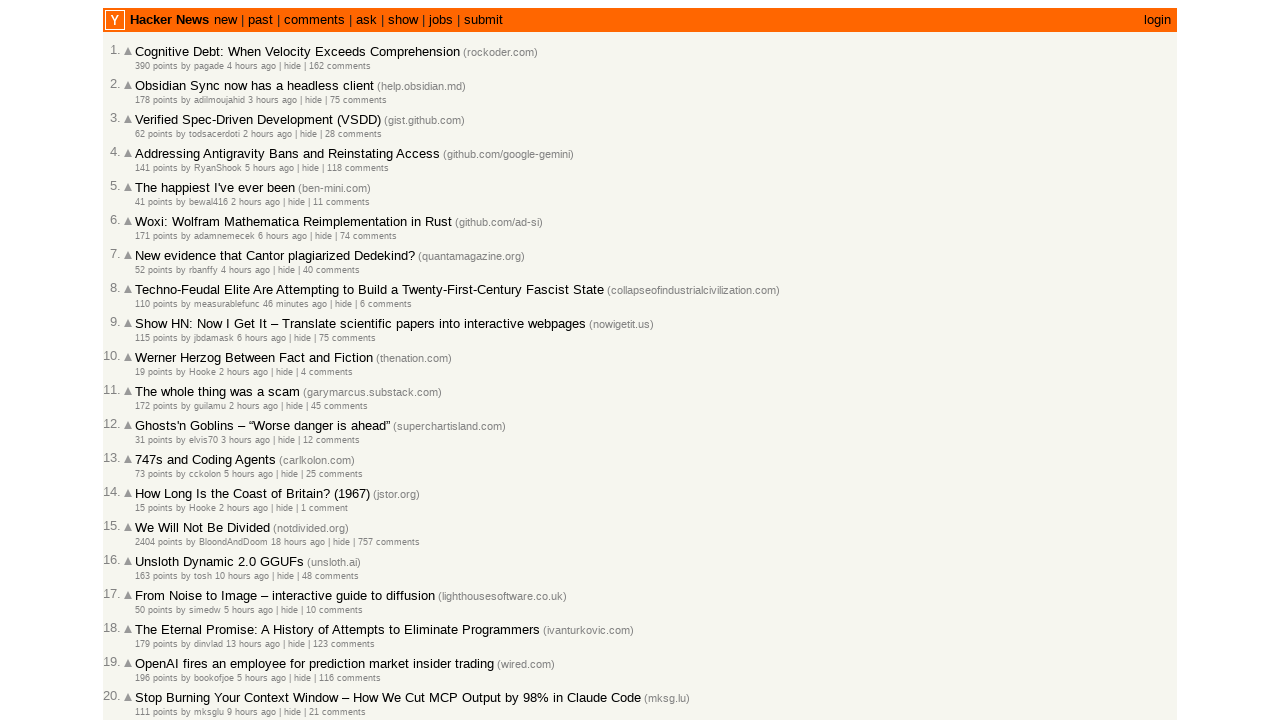

Filled search box with 'selenium' on input[name='q']
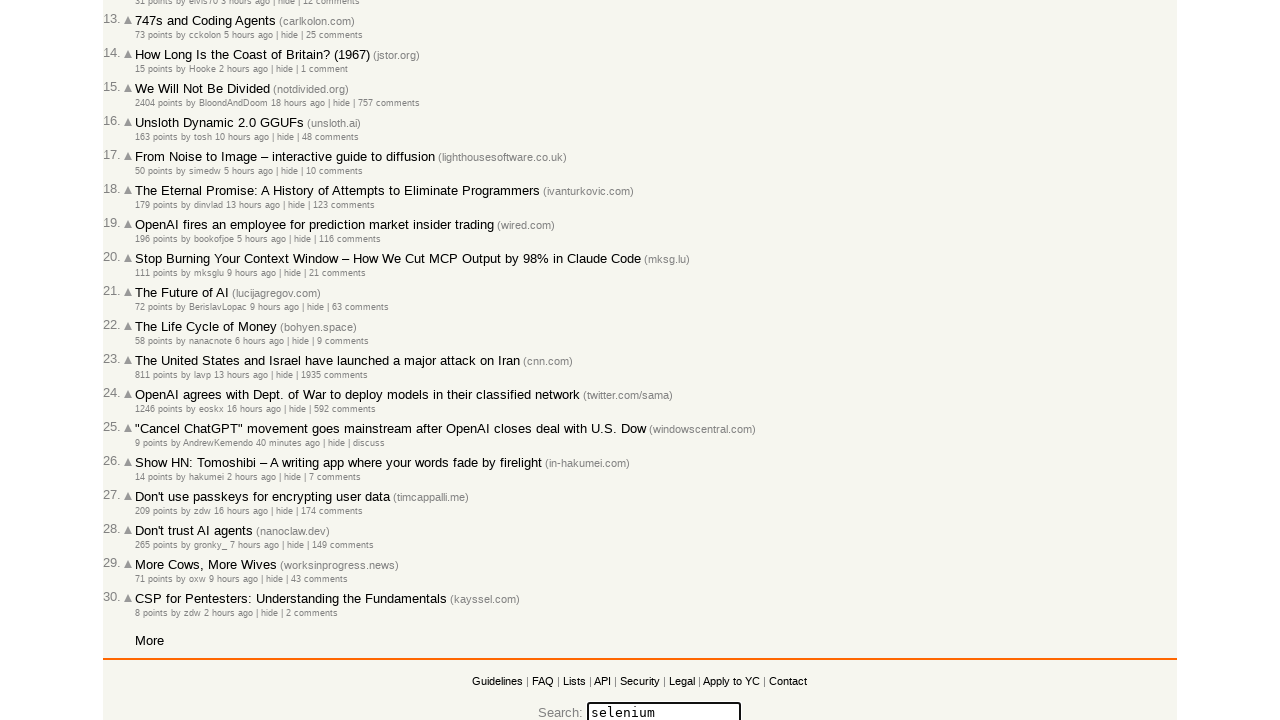

Pressed Enter to submit search for 'selenium' on input[name='q']
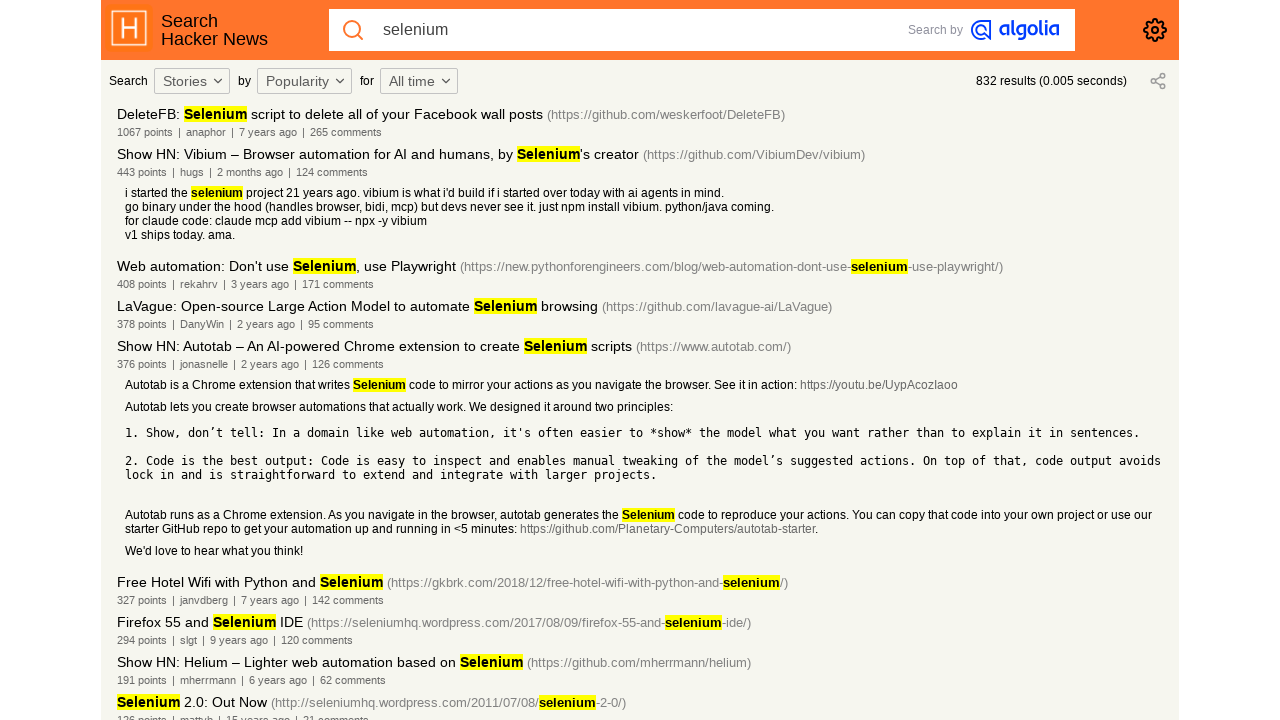

Search results page loaded successfully
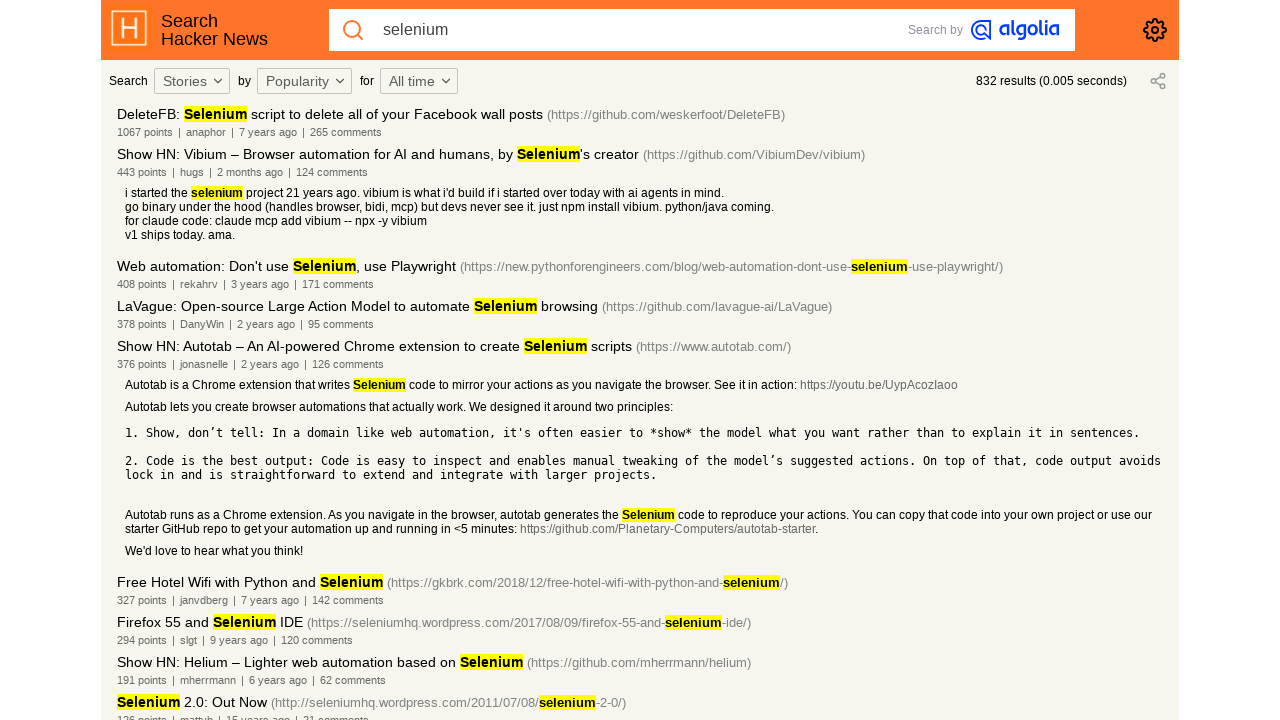

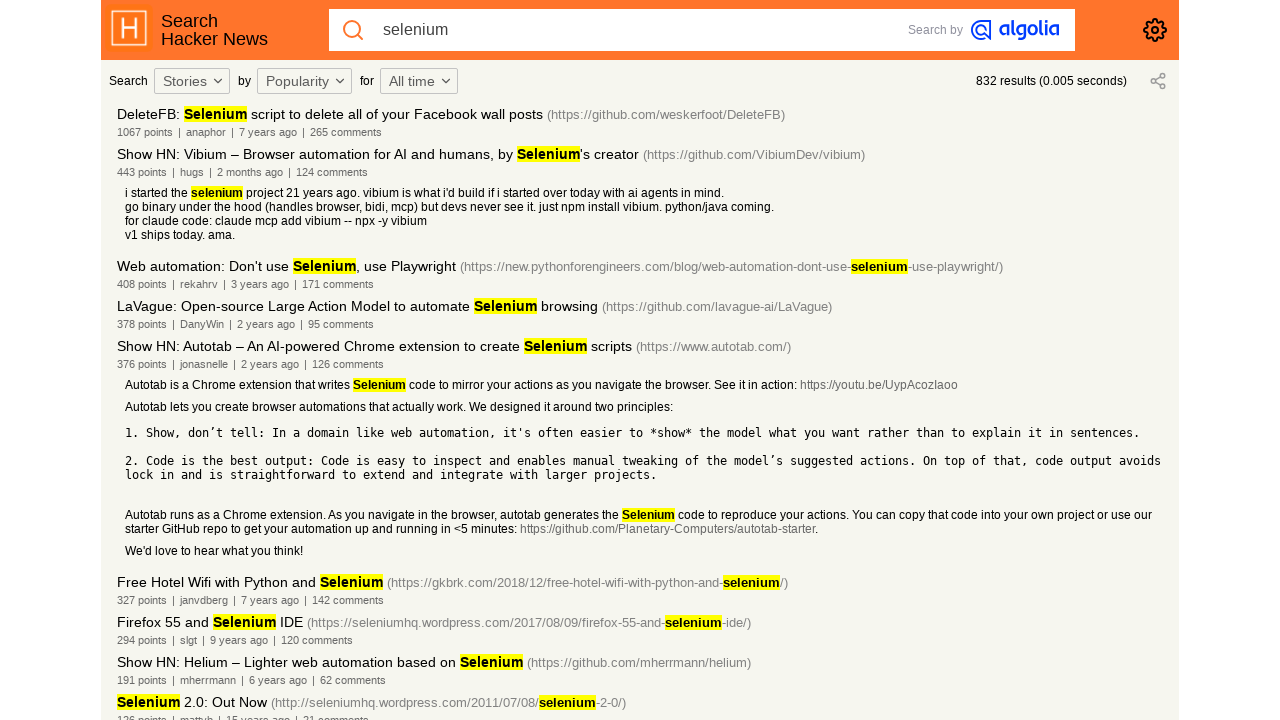